Tests the US visa status check form by selecting visa type and location, filling in case number, passport number, surname, and submitting the form to view status results.

Starting URL: https://ceac.state.gov/CEACStatTracker/Status.aspx

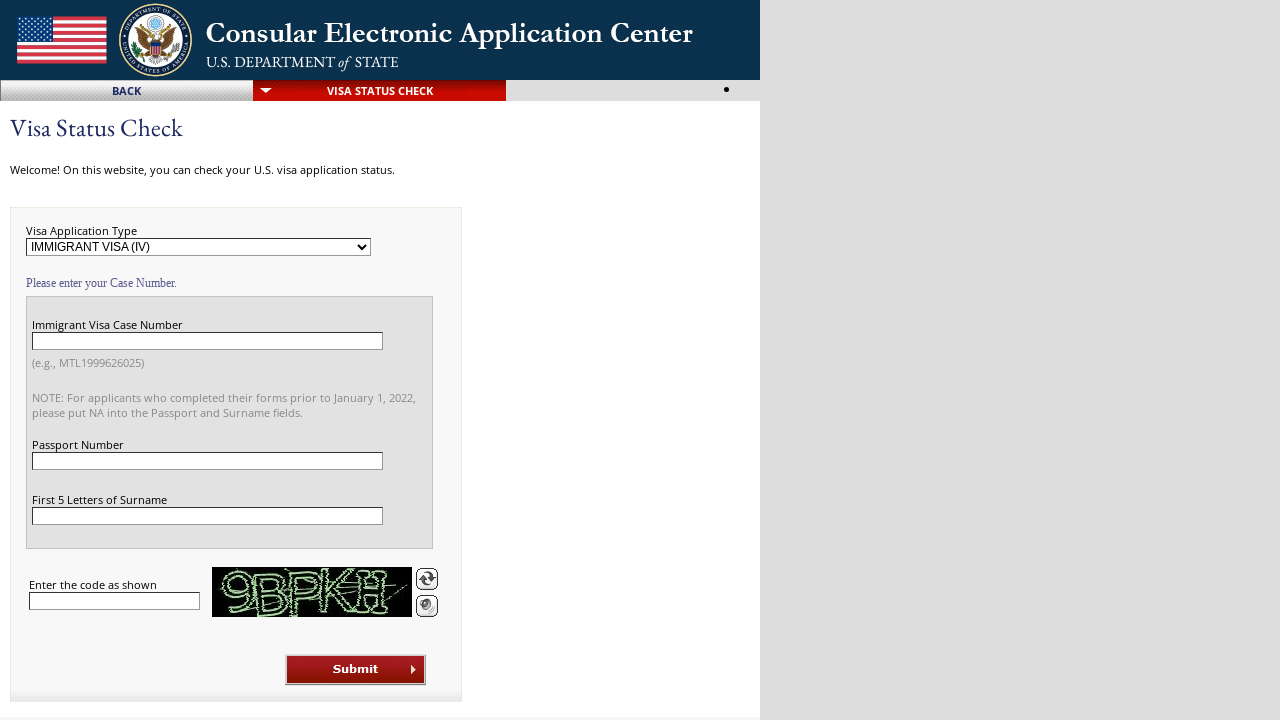

Selected visa application type: NIV (Nonimmigrant Visa) on #Visa_Application_Type
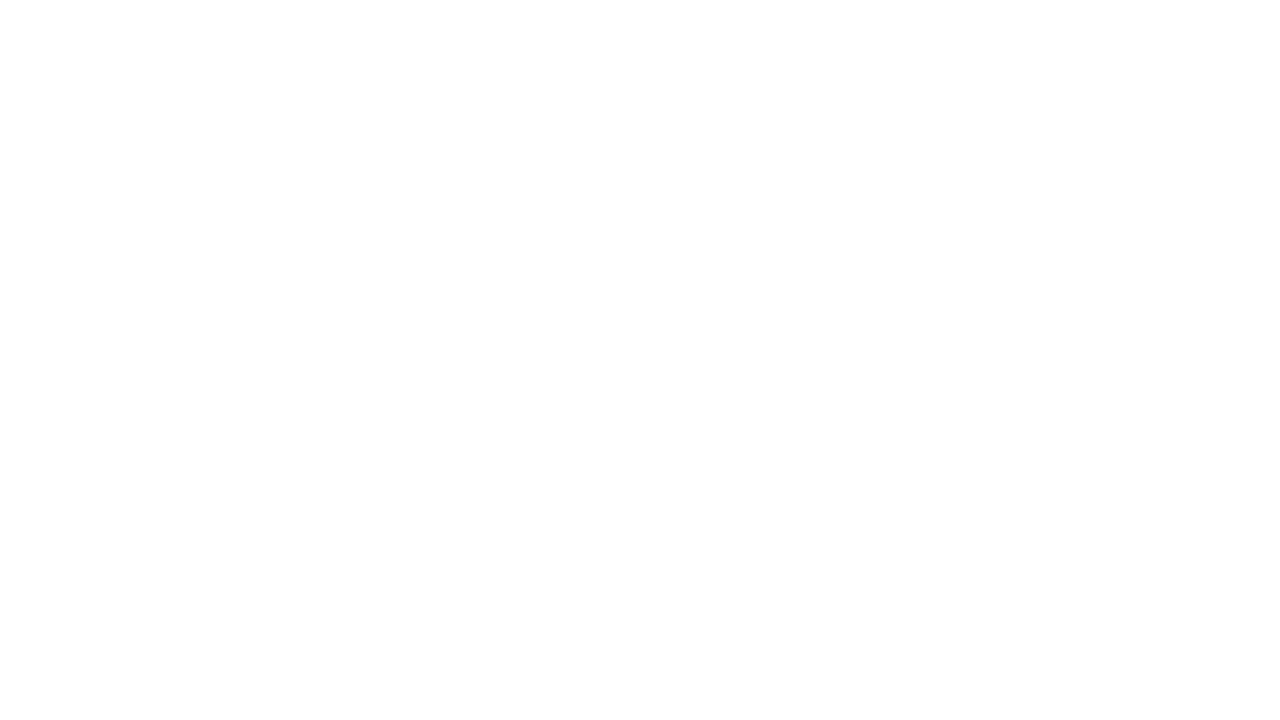

Selected location: Beijing (BEJ) on #Location_Dropdown
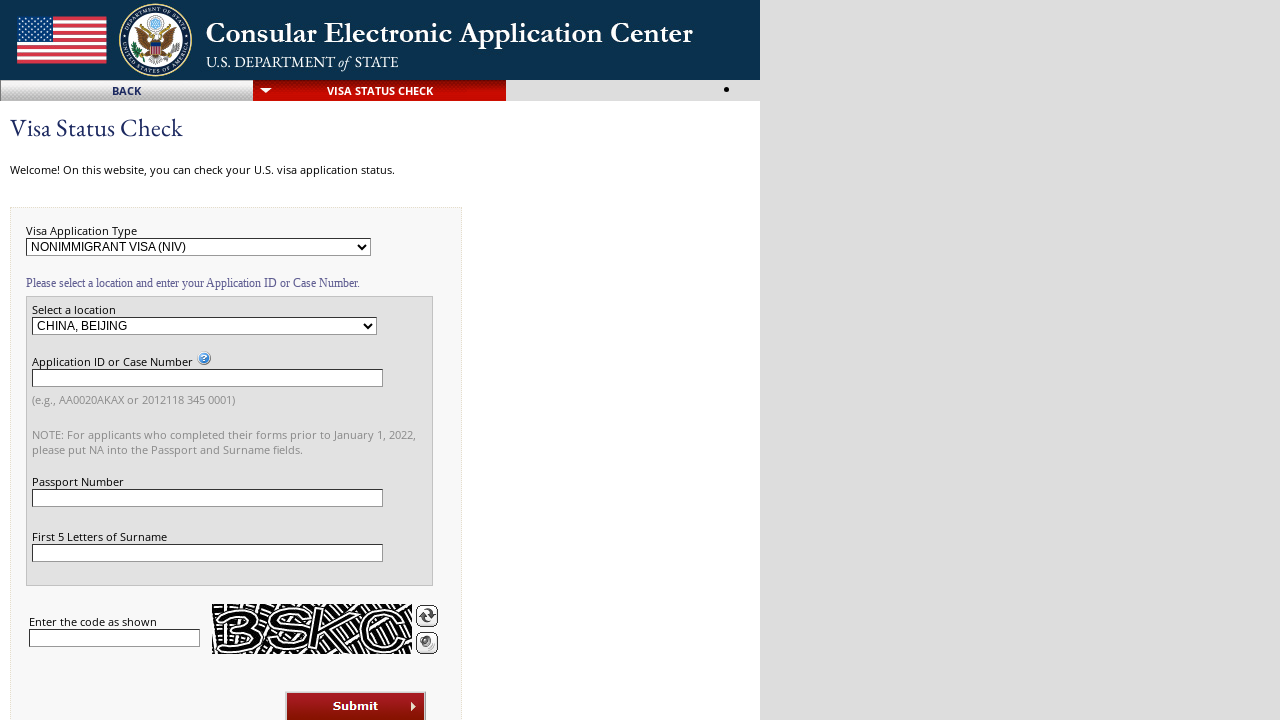

Filled visa case number: AA0012345678 on #Visa_Case_Number
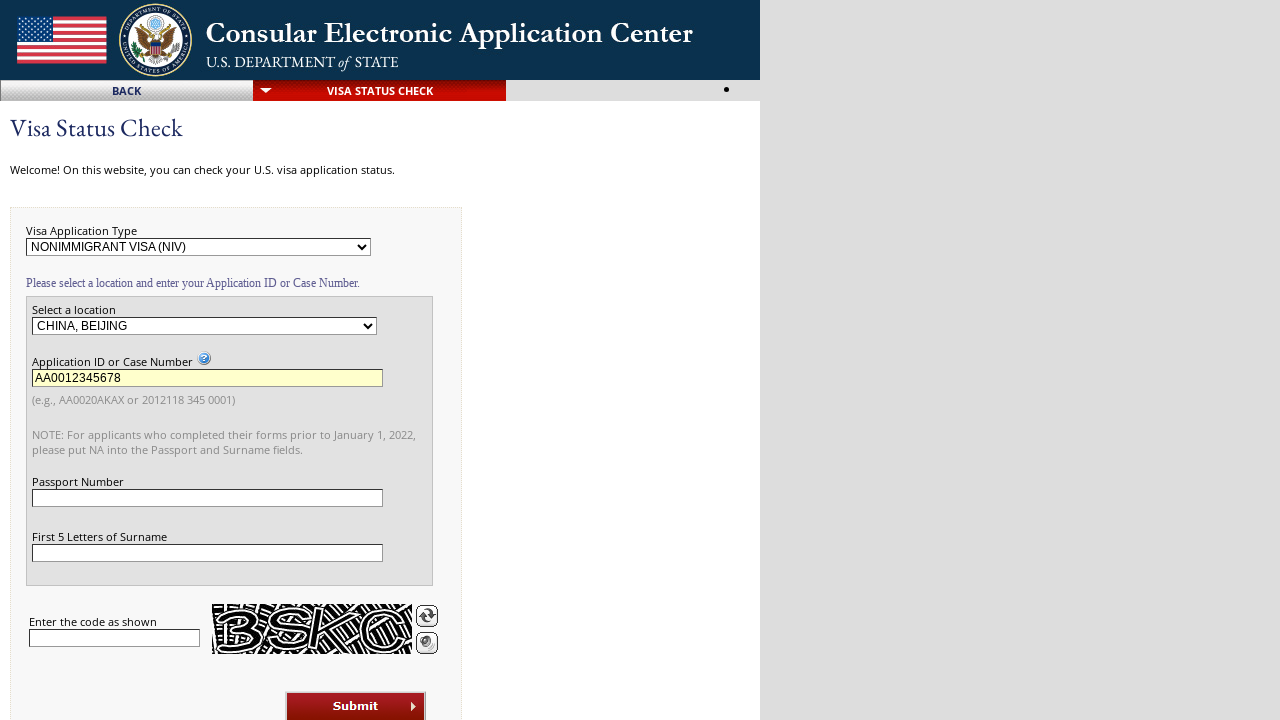

Filled passport number: E12345678 on #Passport_Number
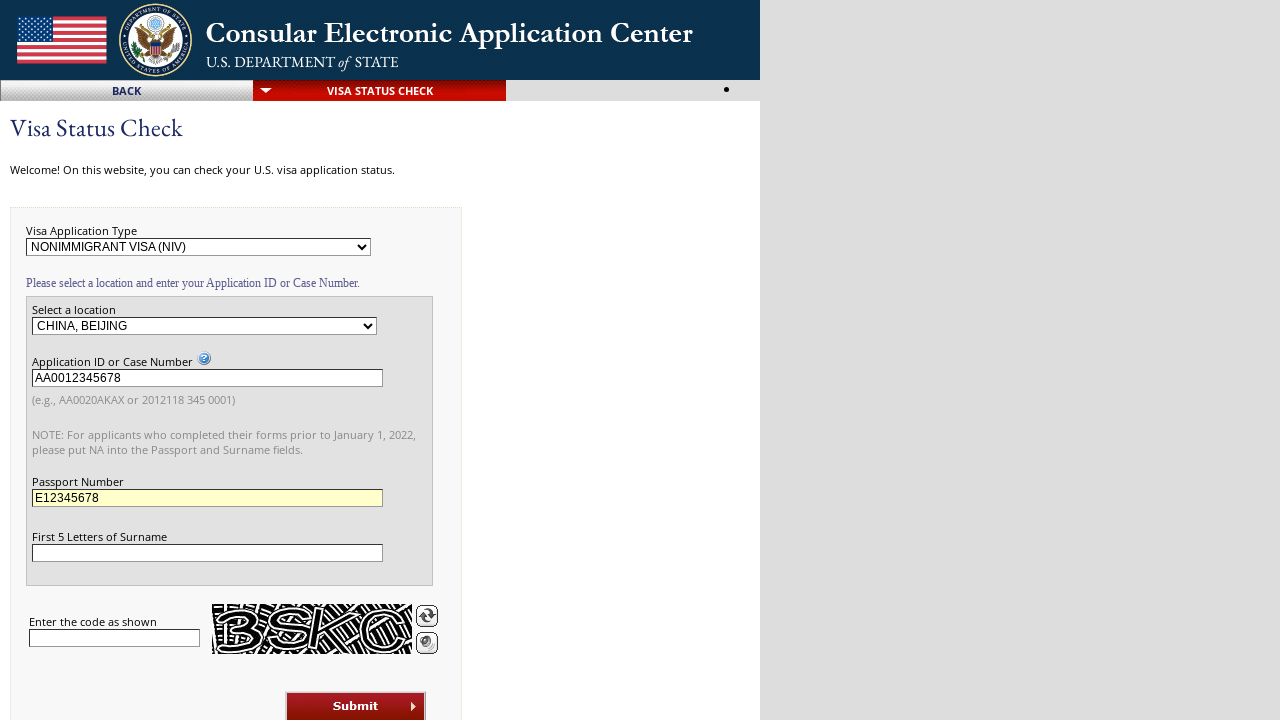

Filled surname: SMITH on #Surname
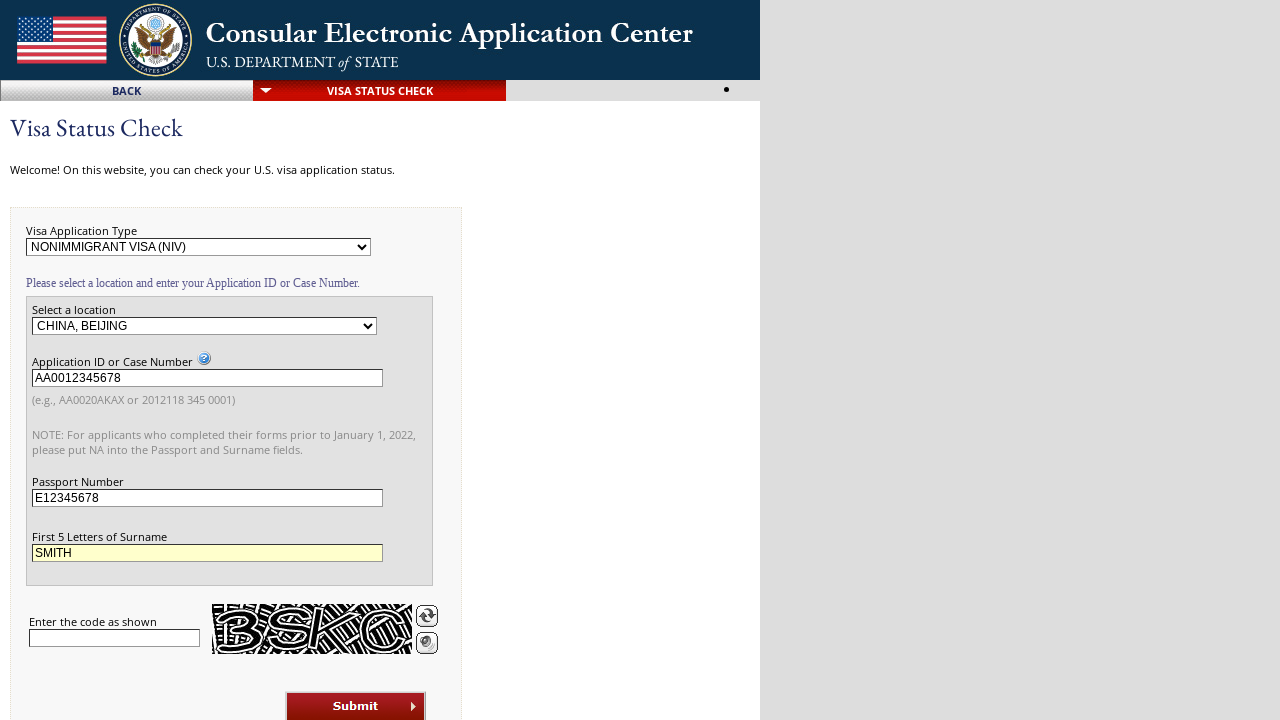

Filled CAPTCHA field with placeholder value on #Captcha
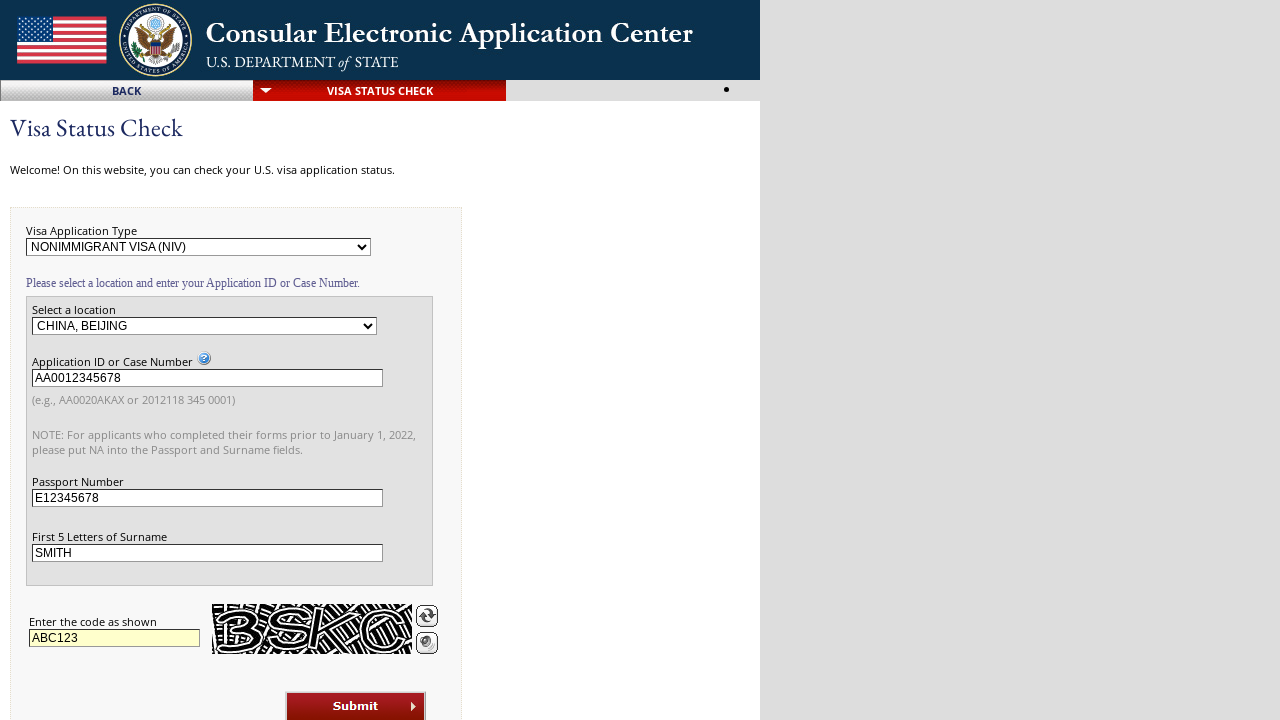

Clicked submit button to check visa status at (356, 704) on #ctl00_ContentPlaceHolder1_btnSubmit
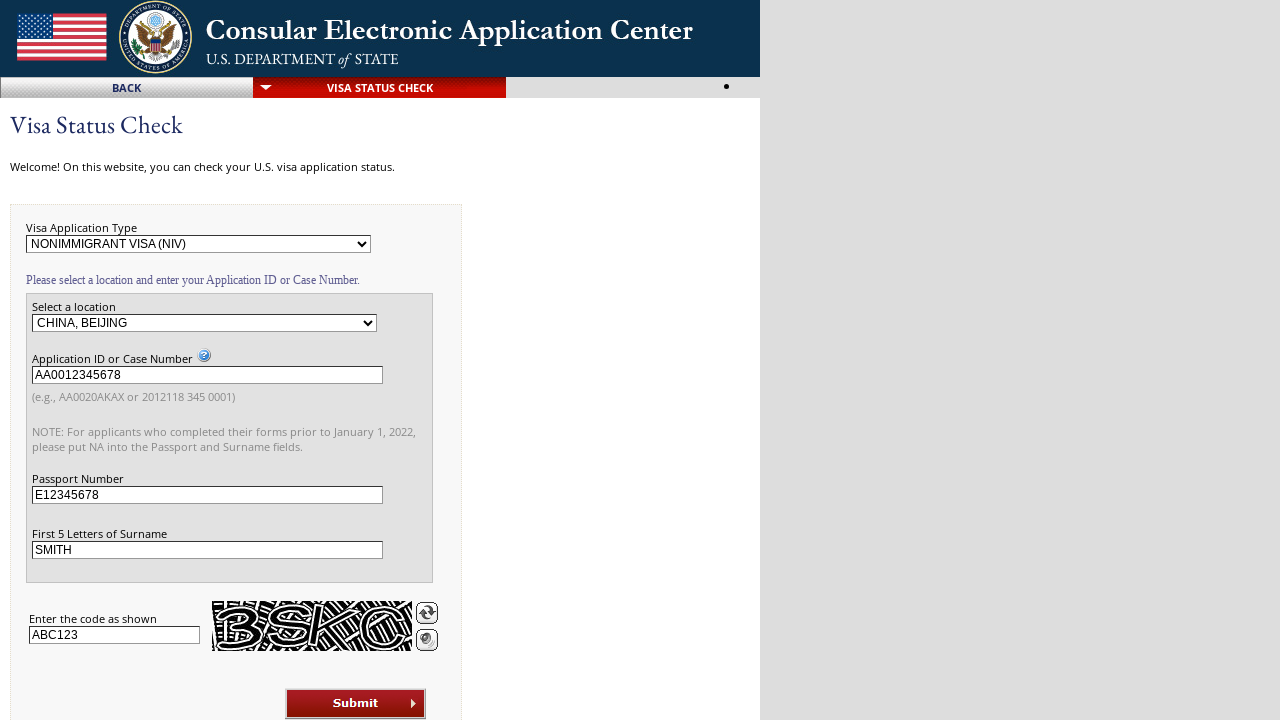

Waited for visa status results or error message to load
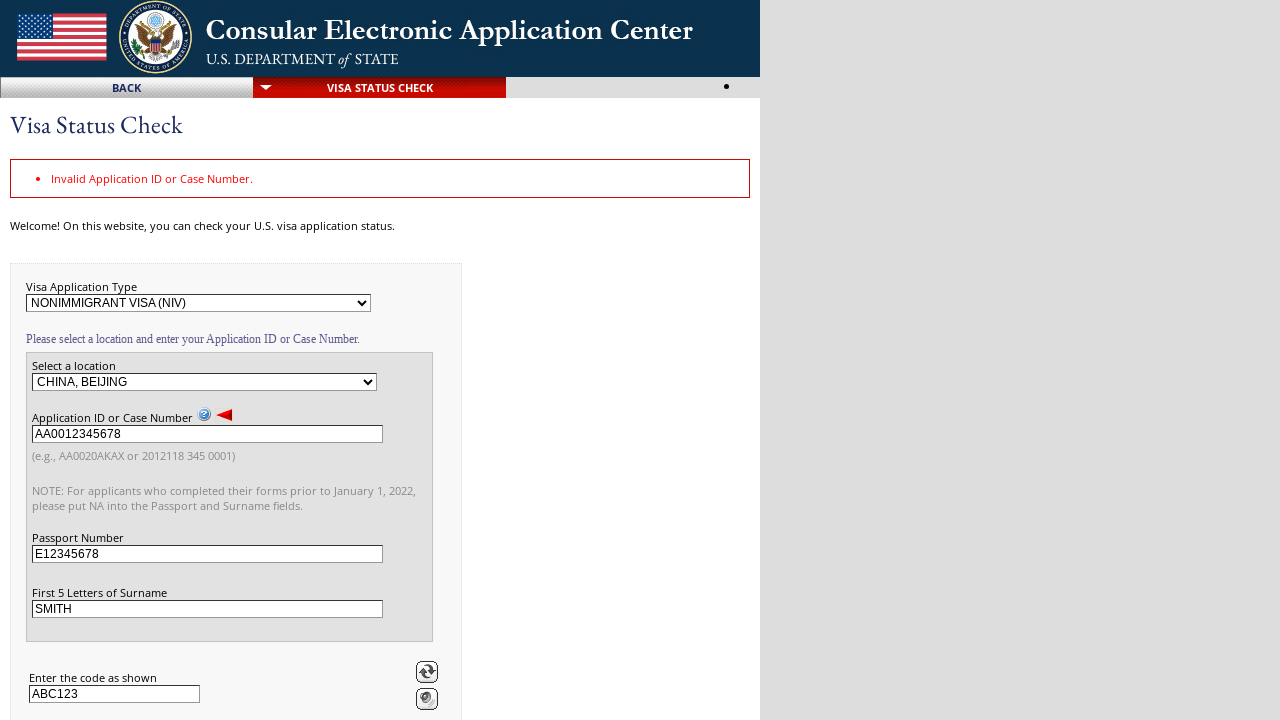

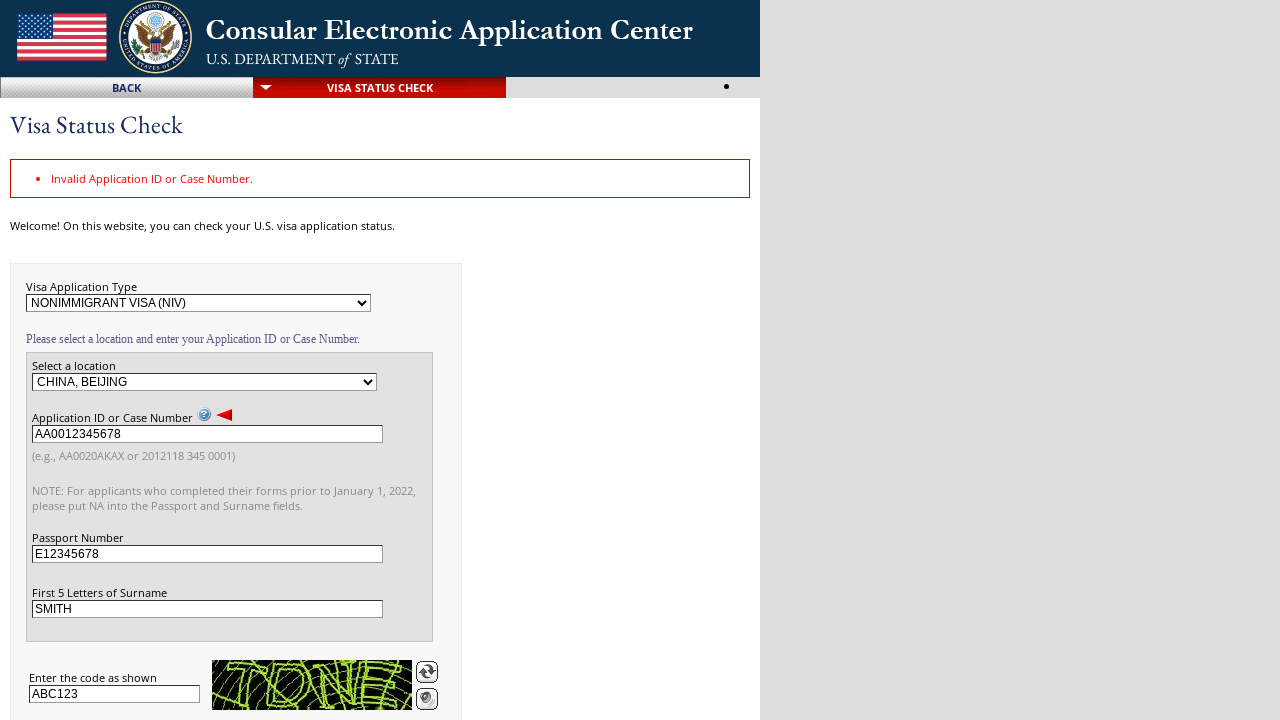